Tests skill builder functionality by selecting a warrior class and clicking on an absolute skill, then verifying the skill level counter

Starting URL: https://bdocodex.com/ru/skillbuilder/

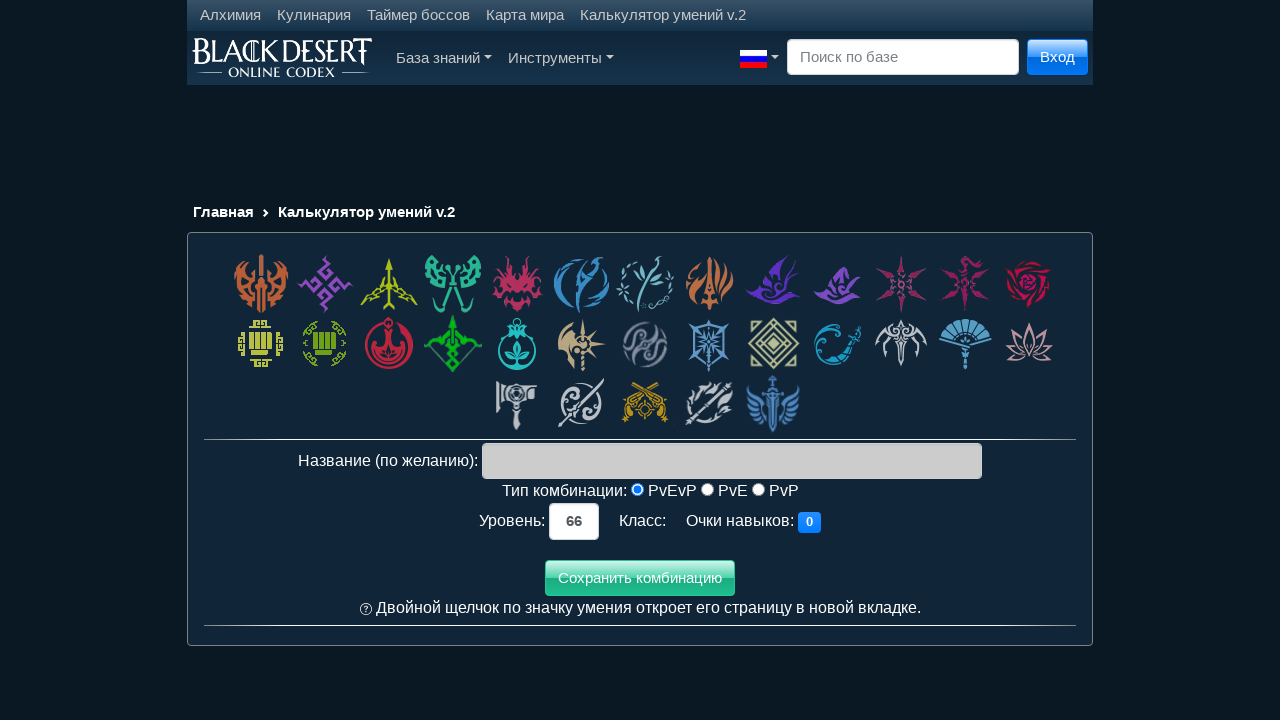

Waited for class cell selector to load
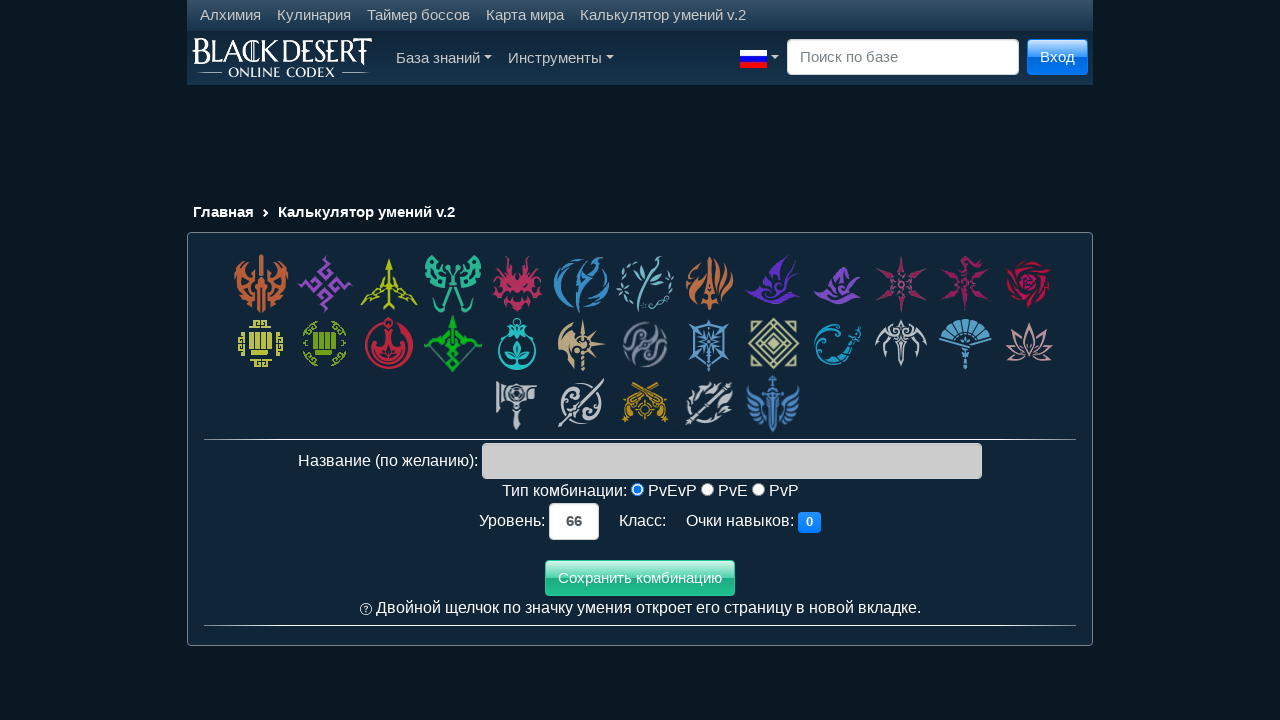

Clicked on Warrior class (first class cell) at (261, 284) on div.class_cell:first-child > *
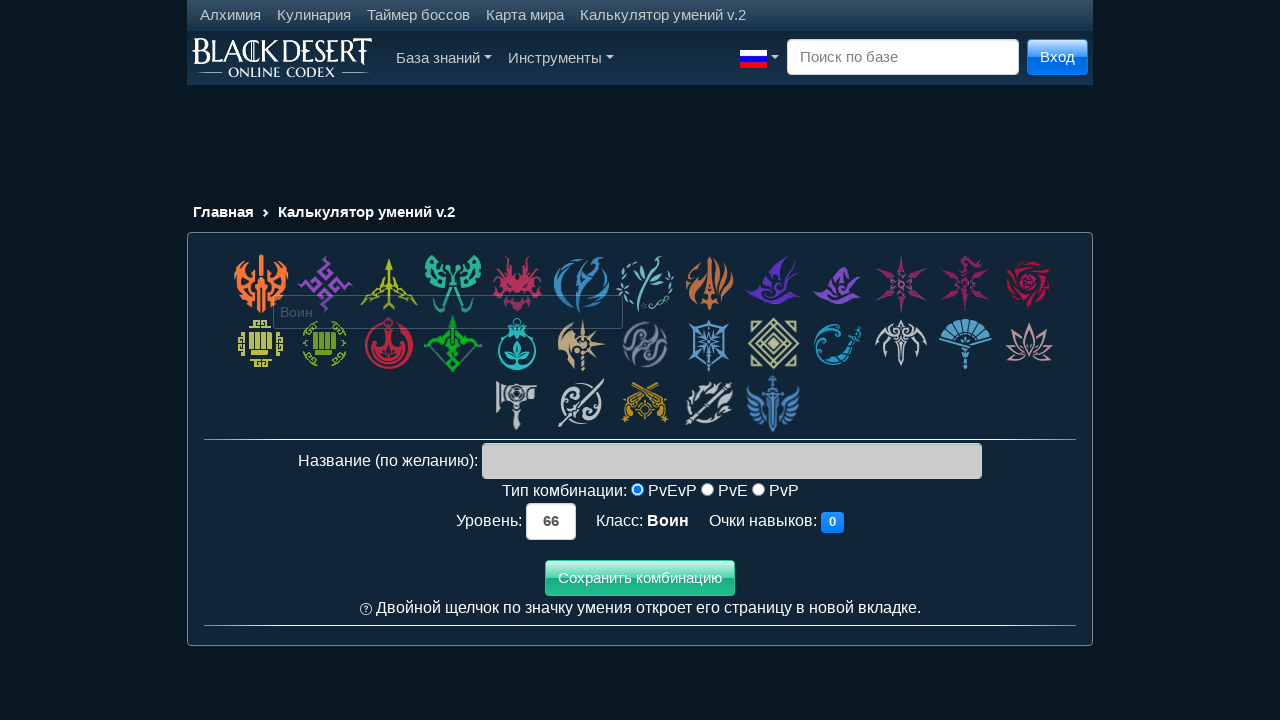

Waited for absolute skill with data-gid='618' to load
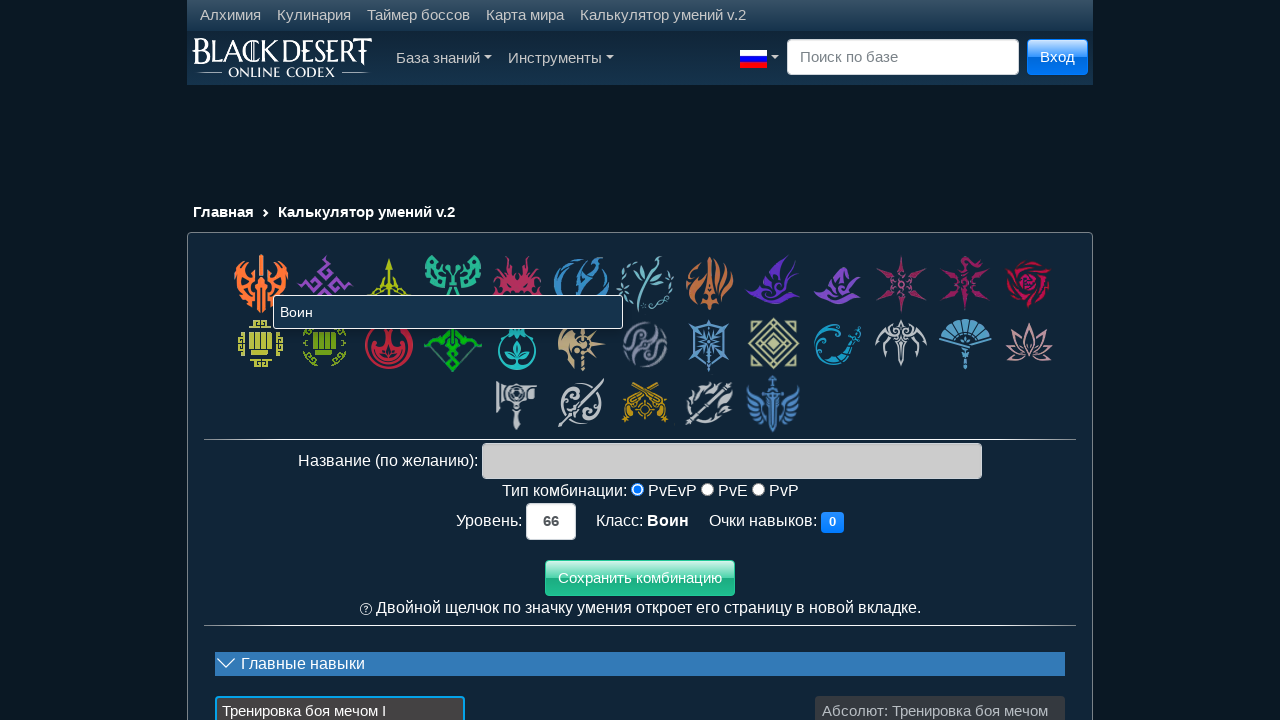

Clicked on absolute skill (data-gid='618') at (940, 680) on div[data-gid='618']
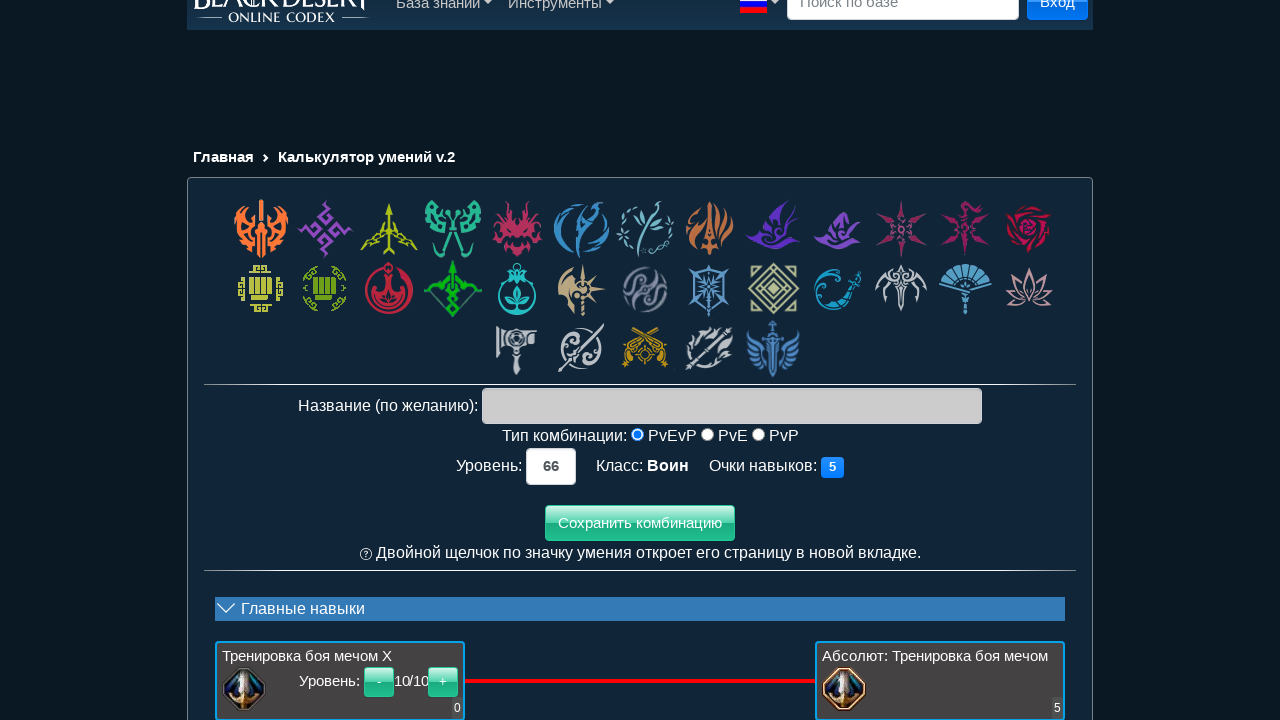

Verified skill level counter is present and loaded
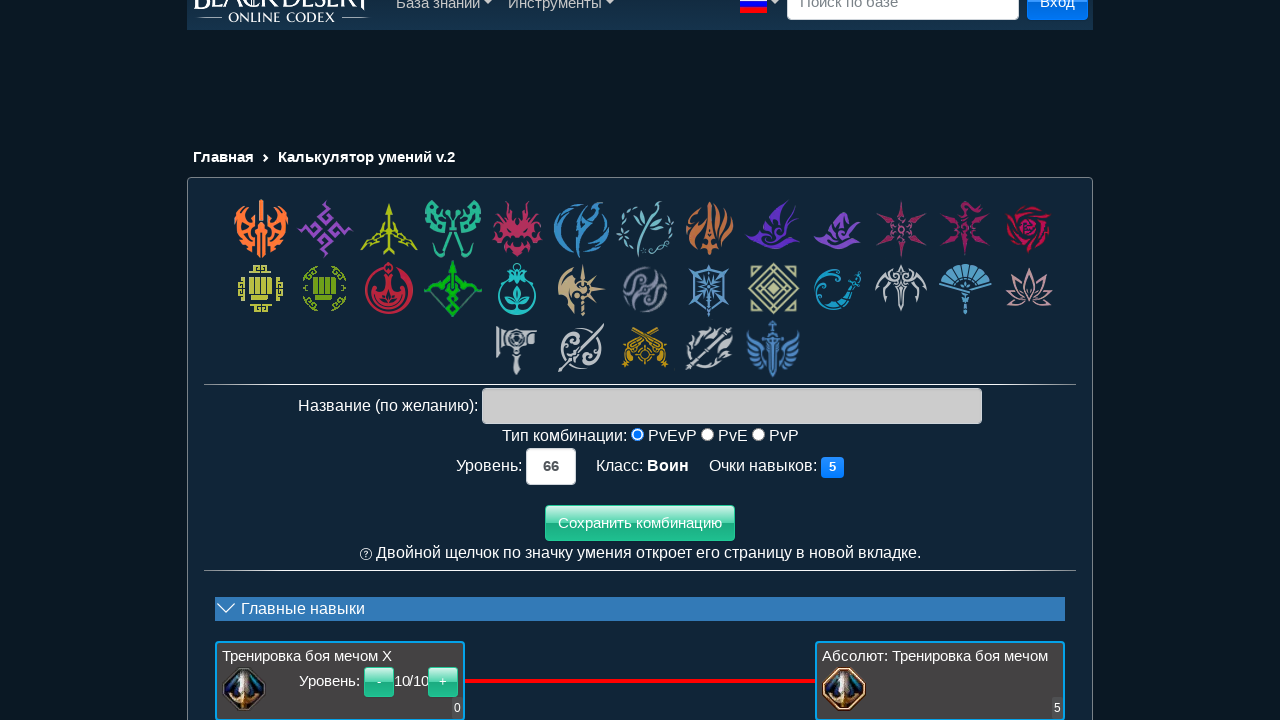

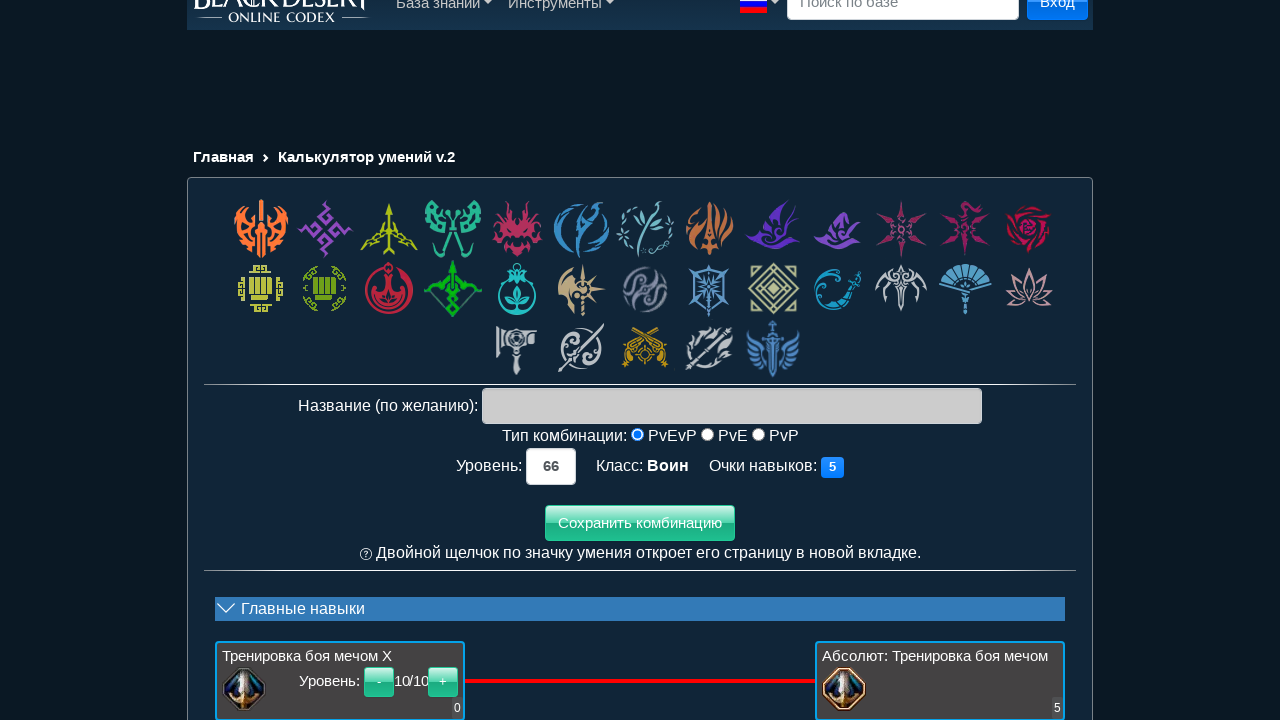